Tests the grocery shop functionality by searching for products containing 'ca', verifying the filtered results count, and adding specific products (including Cashews) to the cart.

Starting URL: https://rahulshettyacademy.com/seleniumPractise/#/

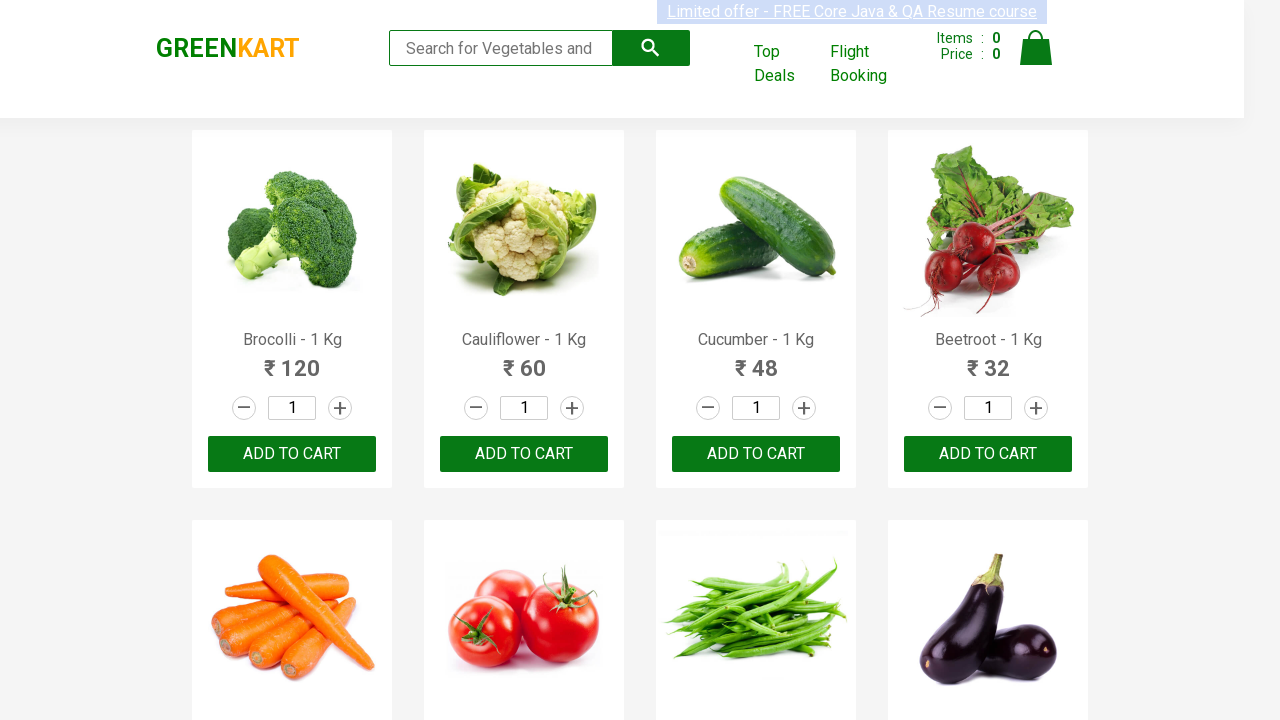

Filled search box with 'ca' to filter products on .search-keyword
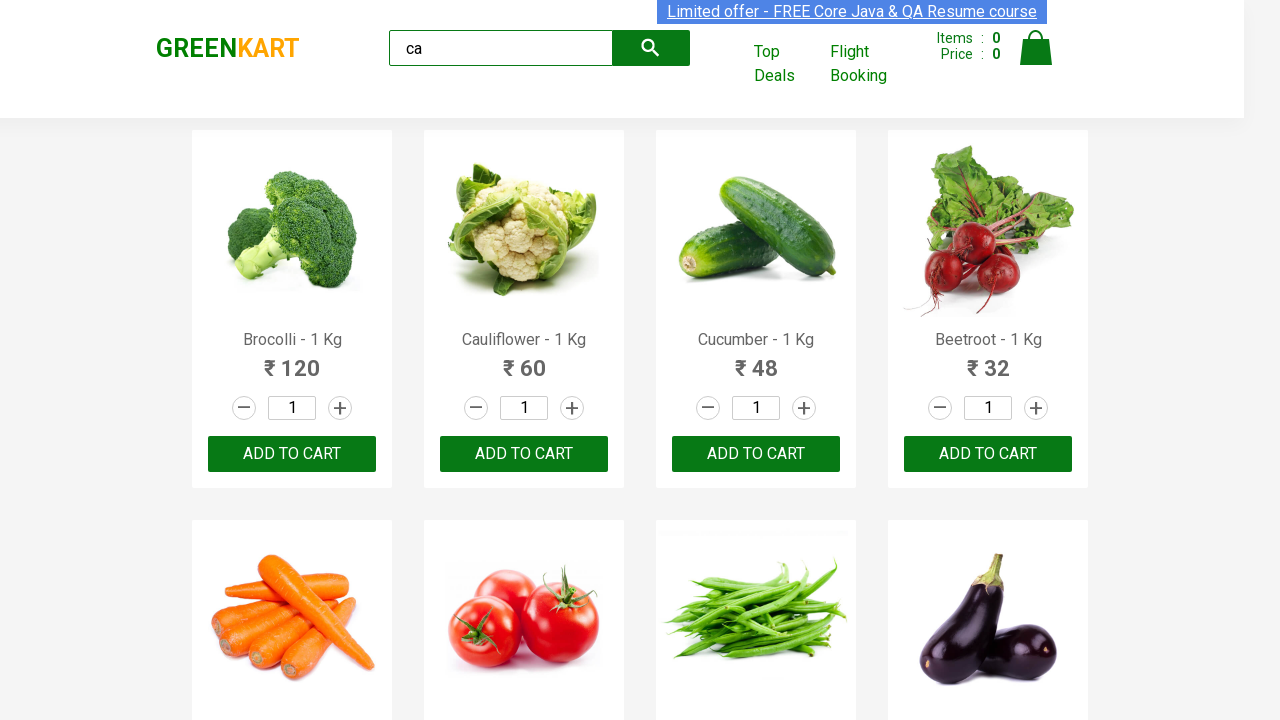

Waited for products to filter (1000ms)
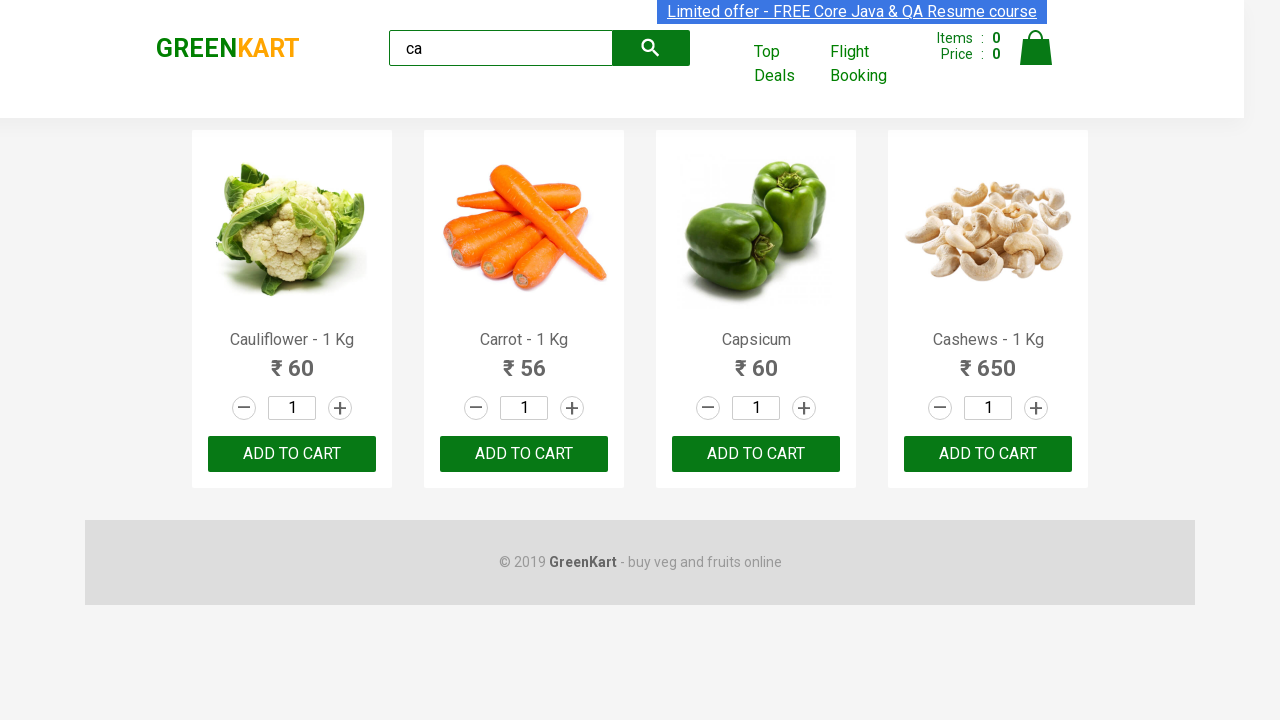

Verified 4 products are visible after filtering for 'ca'
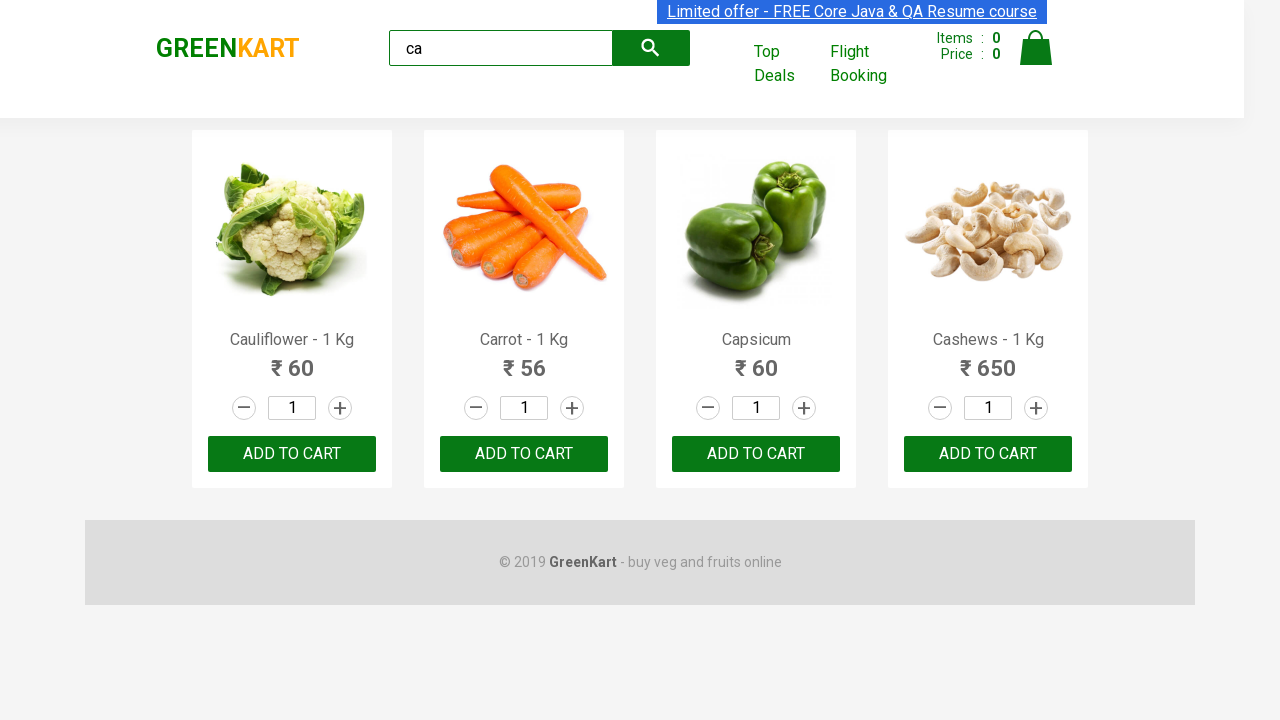

Clicked ADD TO CART on the 3rd product at (756, 454) on .products .product >> nth=2 >> text=ADD TO CART
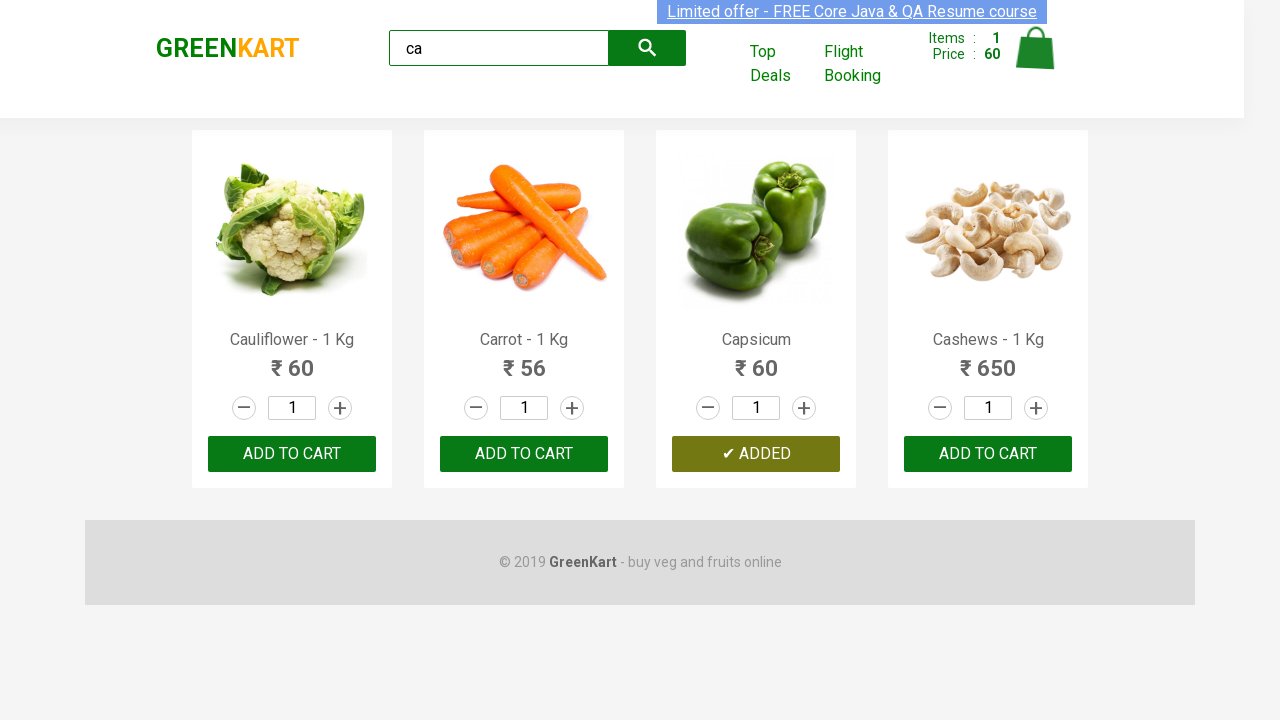

Found and clicked ADD TO CART for Cashews product at (988, 454) on .products .product >> nth=3 >> text=ADD TO CART
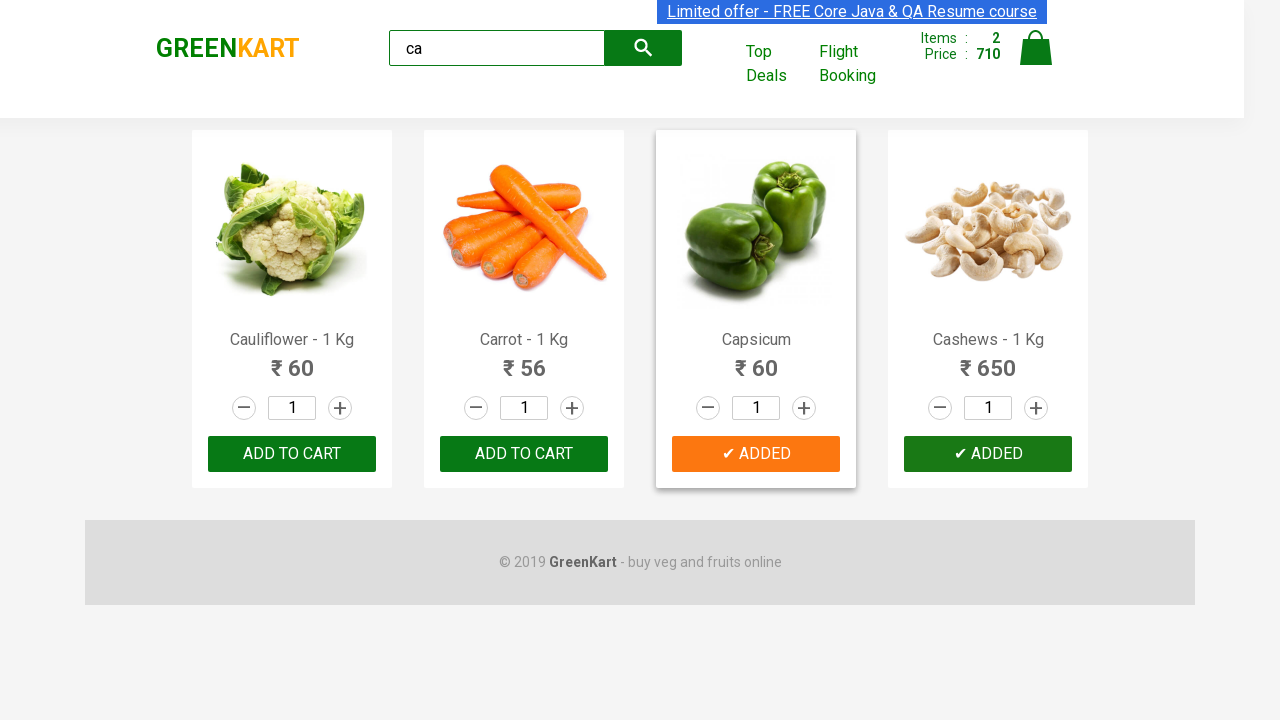

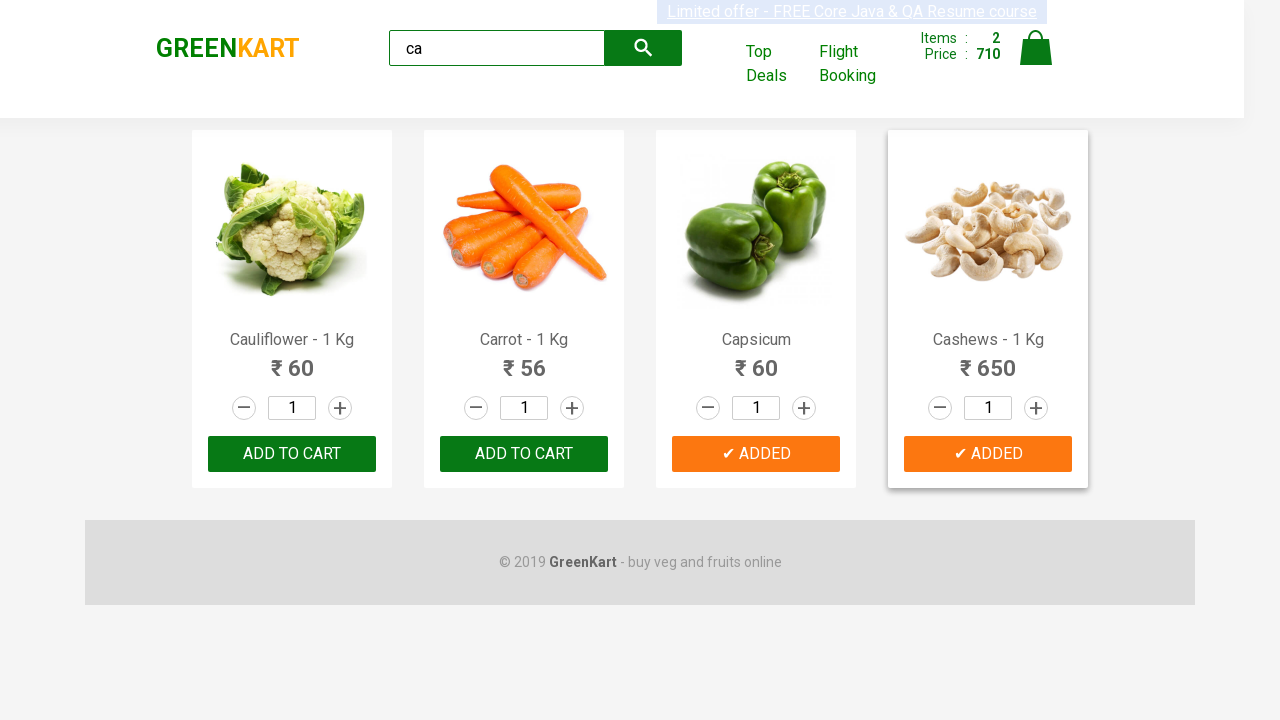